Navigates to otus.ru with page load timeout settings

Starting URL: http://otus.ru

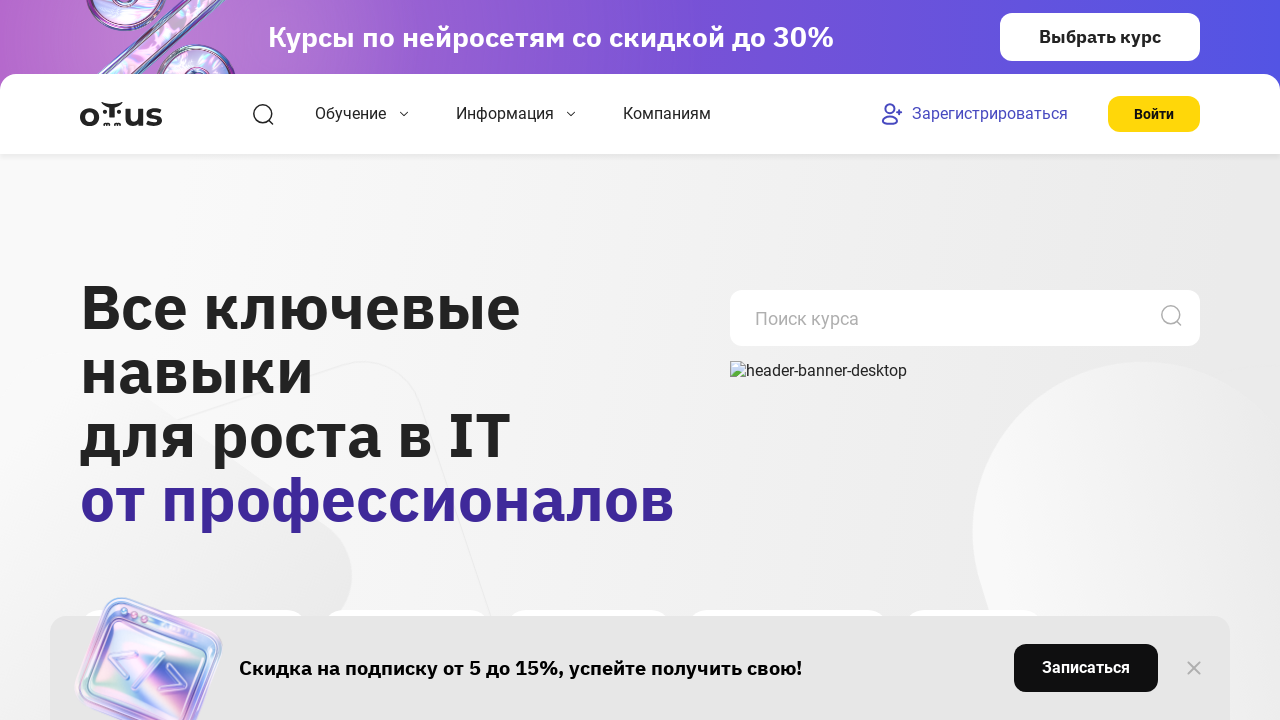

Waited for page to reach networkidle load state on otus.ru
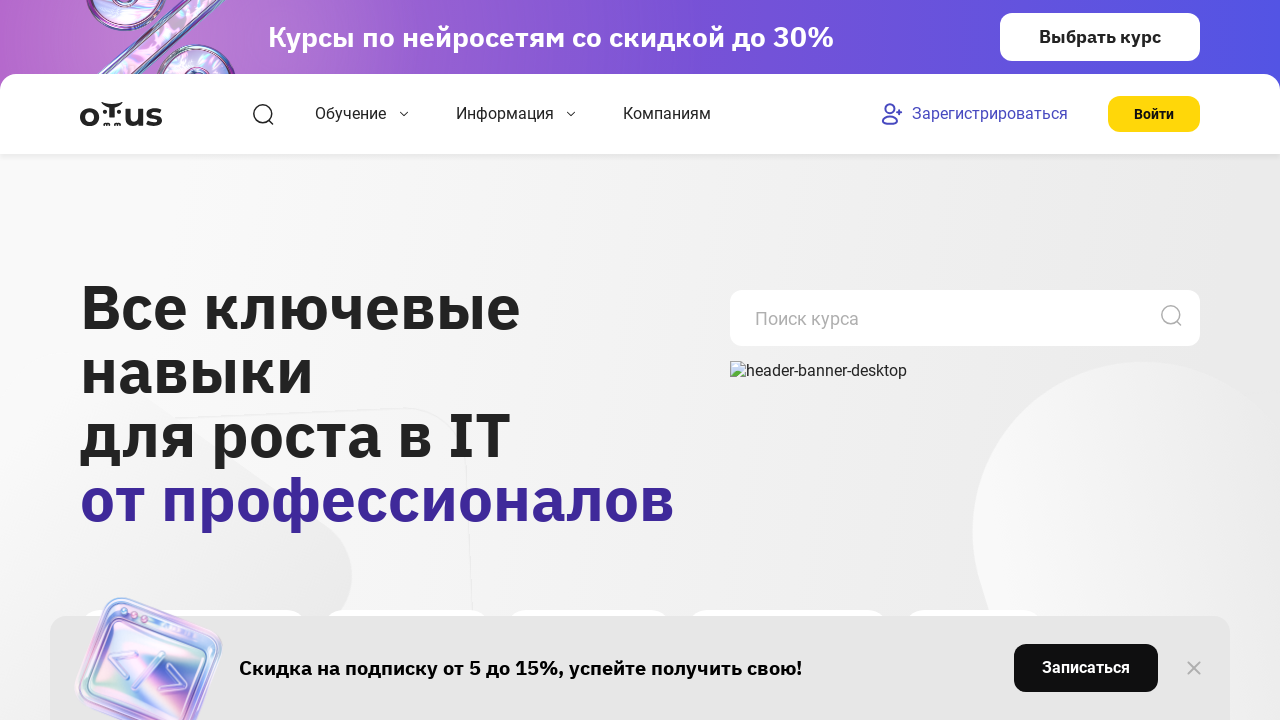

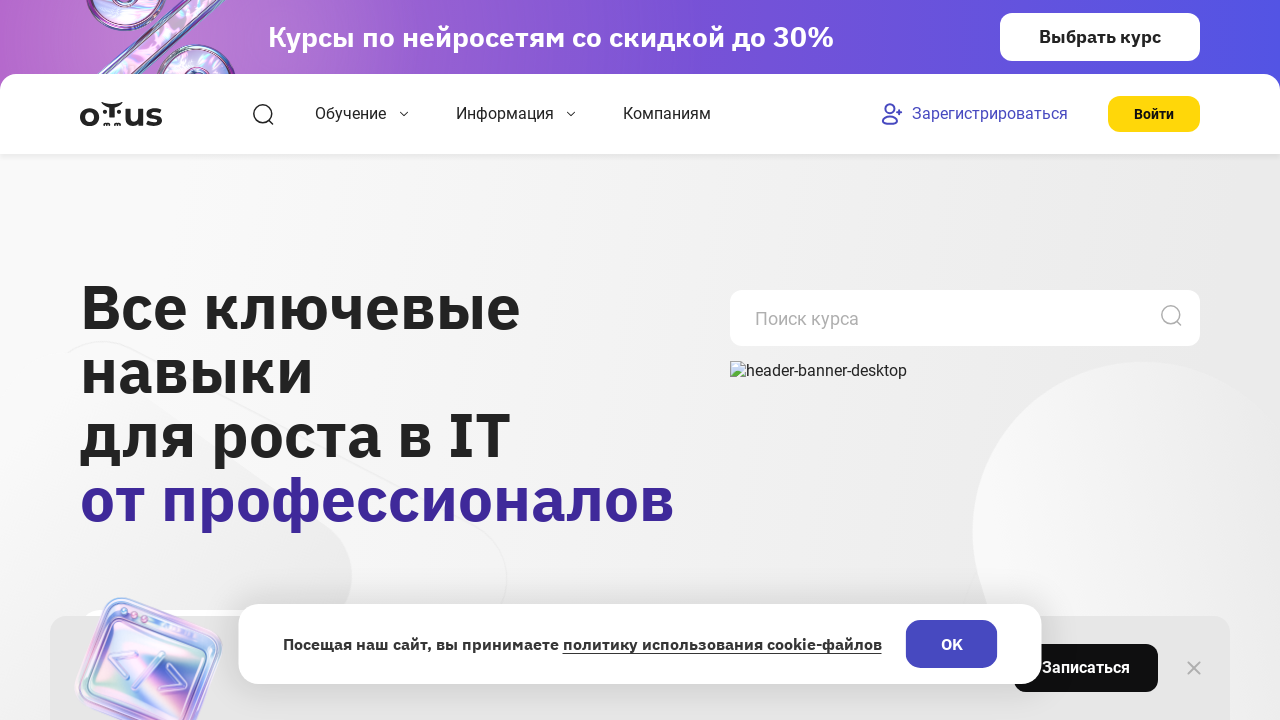